Tests dynamic content generation by clicking a button and waiting for the word "release" to appear

Starting URL: https://www.training-support.net/webelements/dynamic-content

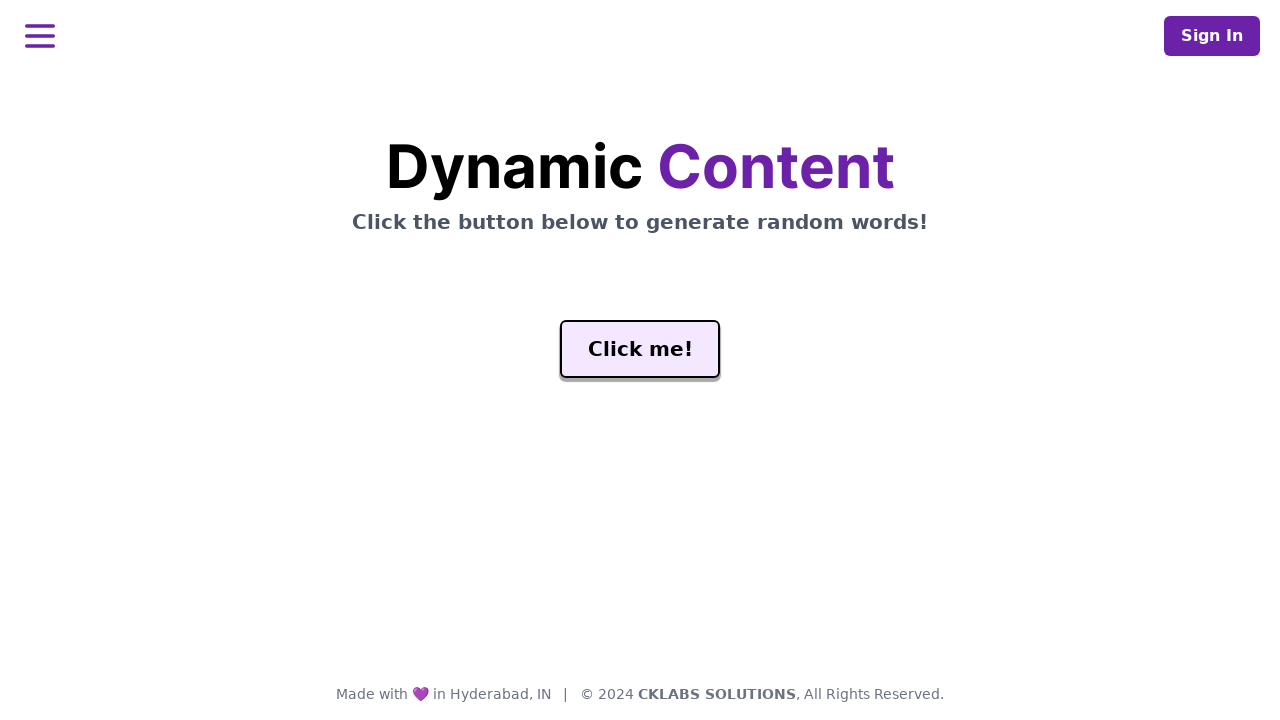

Clicked the generate button to create dynamic content at (640, 349) on #genButton
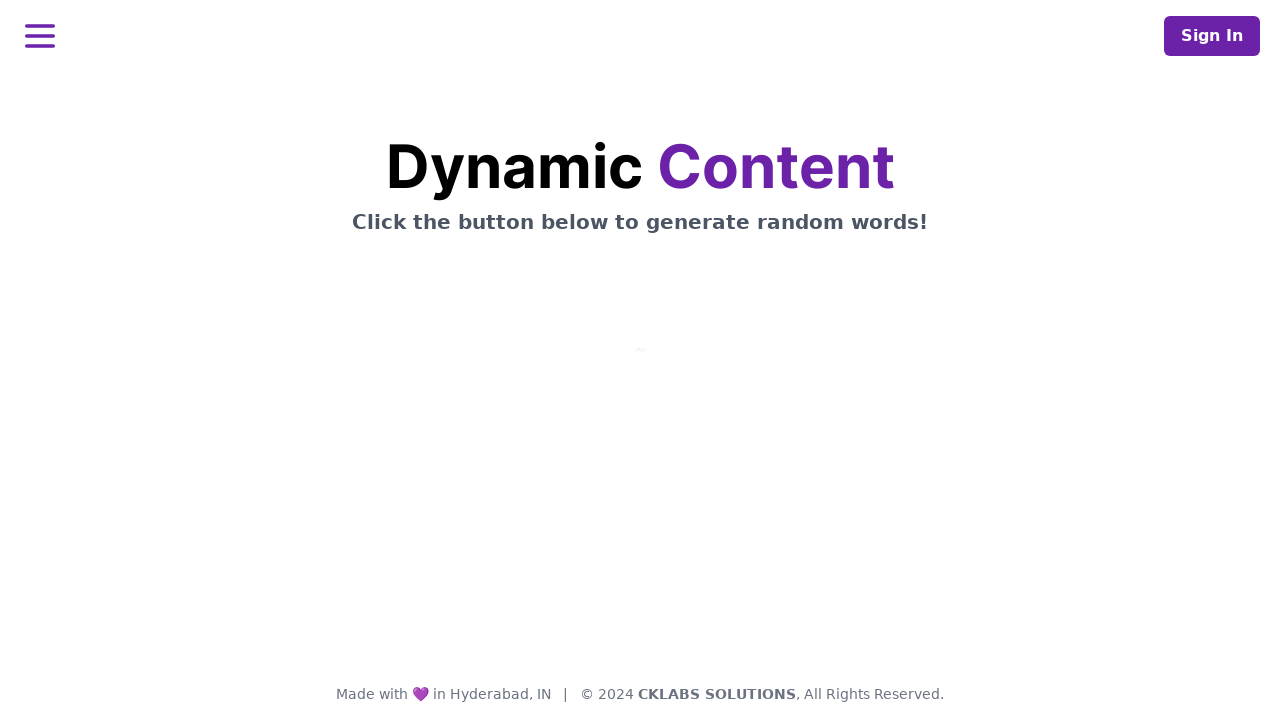

Waited for the word 'release' to appear in the dynamic content
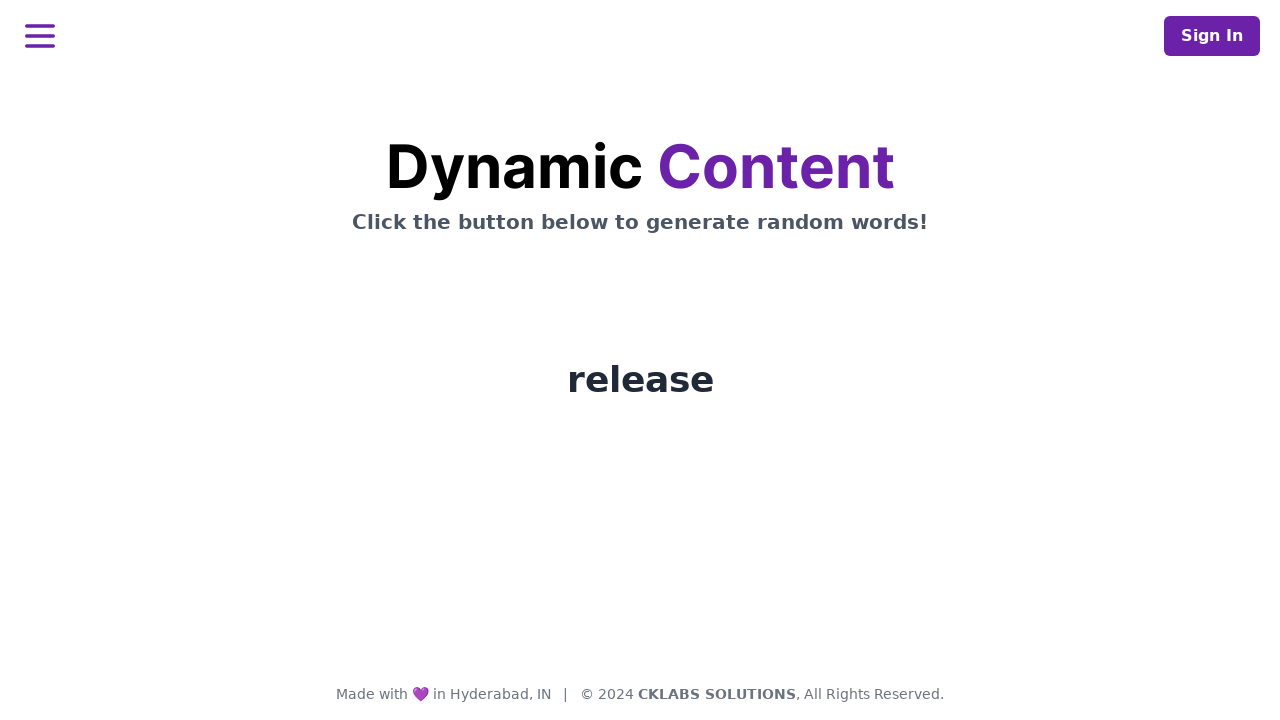

Retrieved generated word: release
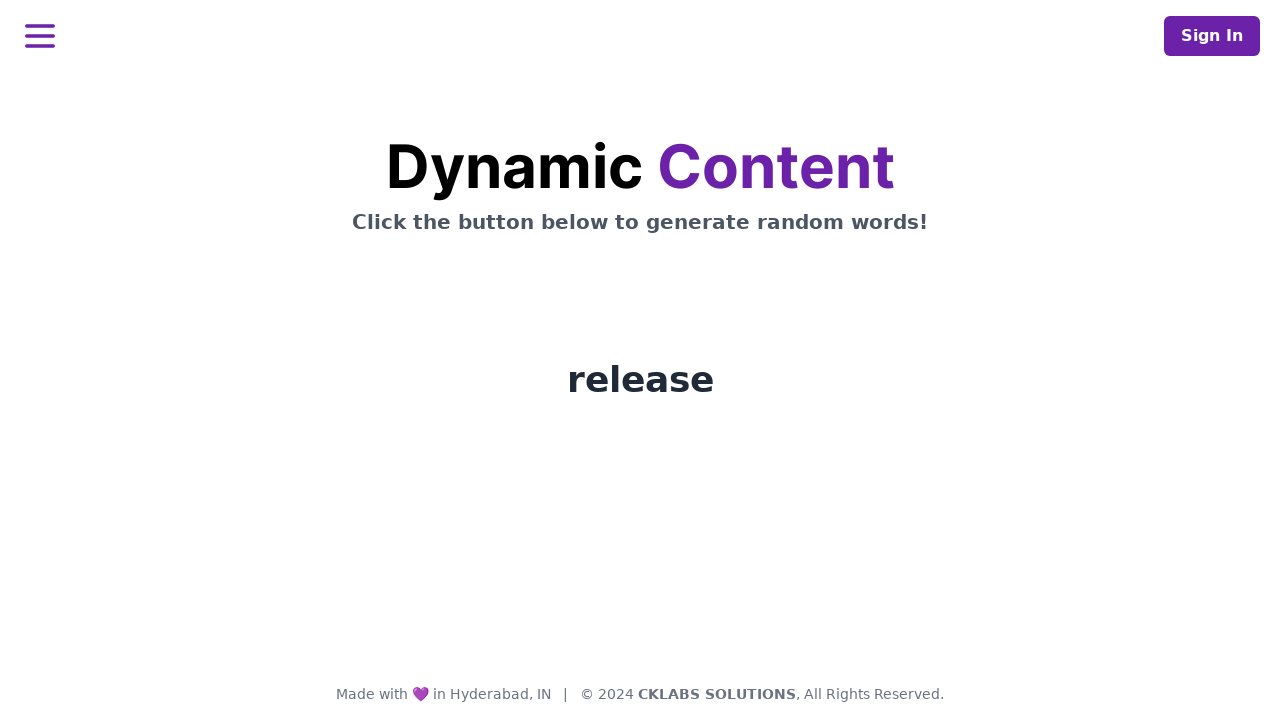

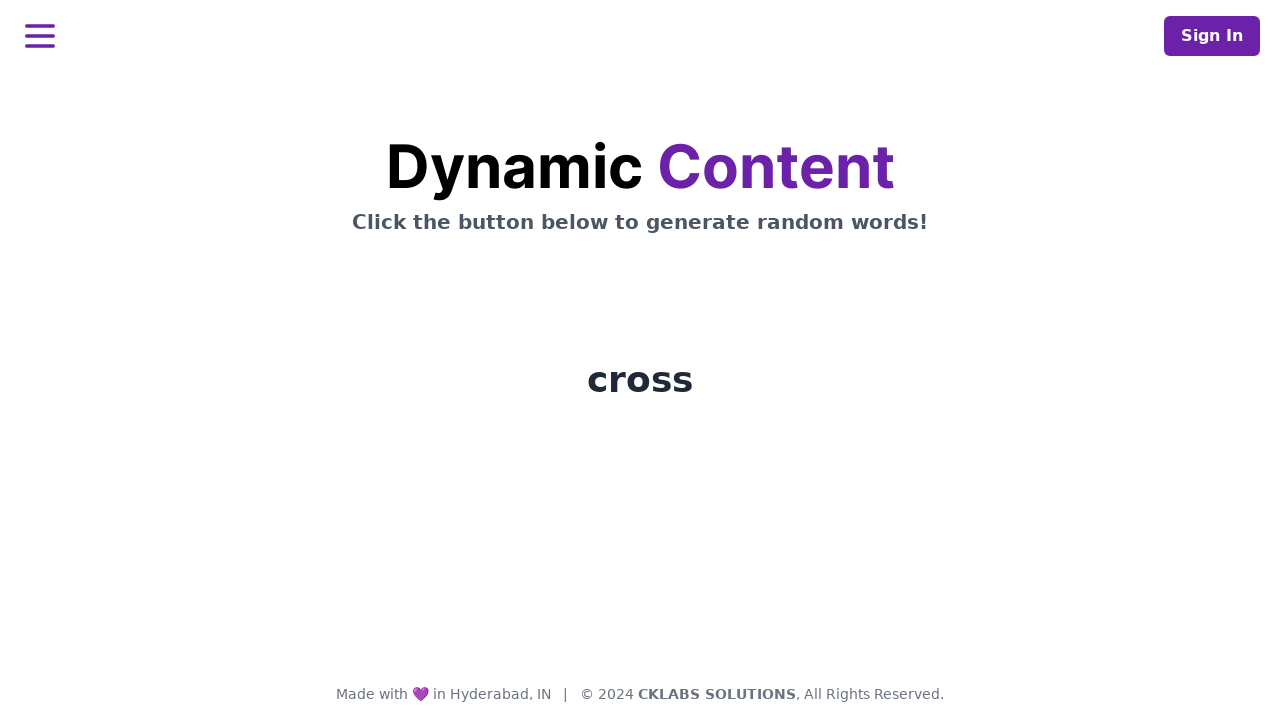